Tests an e-commerce vegetable shop by searching for products containing "ca", verifying 4 products are displayed, adding Cashews to cart, and asserting the brand logo text is correct

Starting URL: https://rahulshettyacademy.com/seleniumPractise/#/

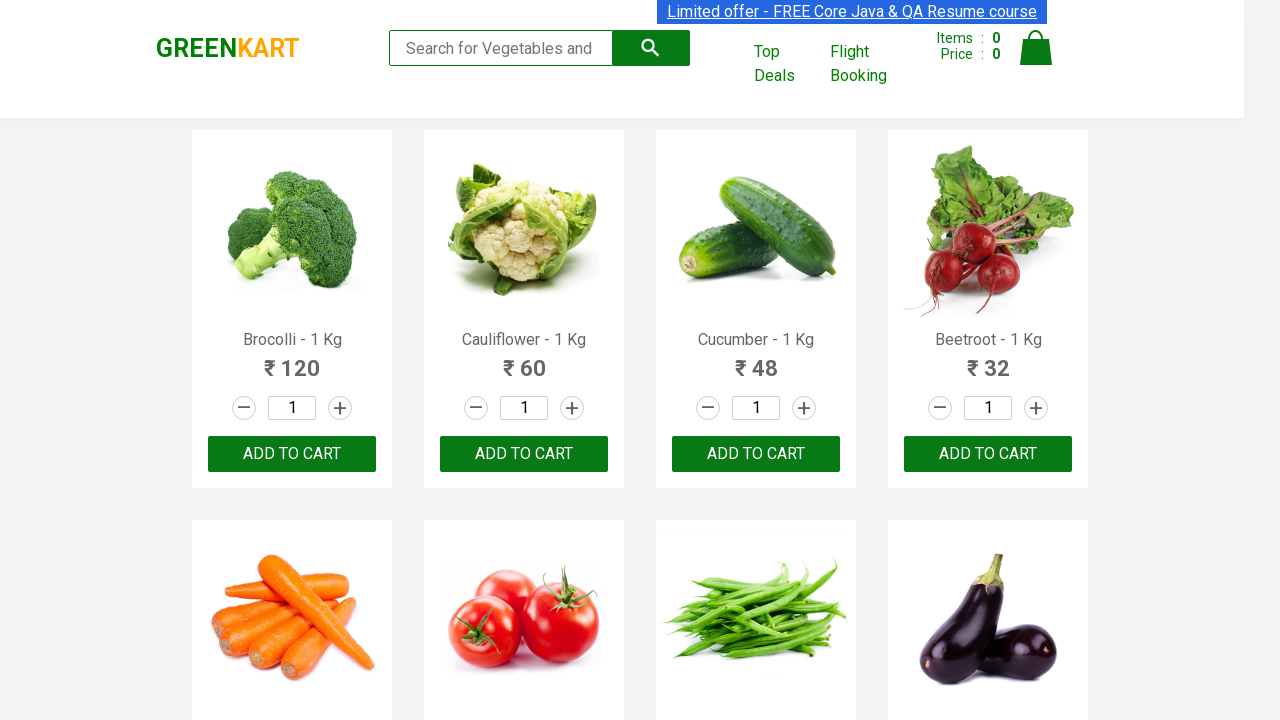

Filled search box with 'ca' to search for products on .search-keyword
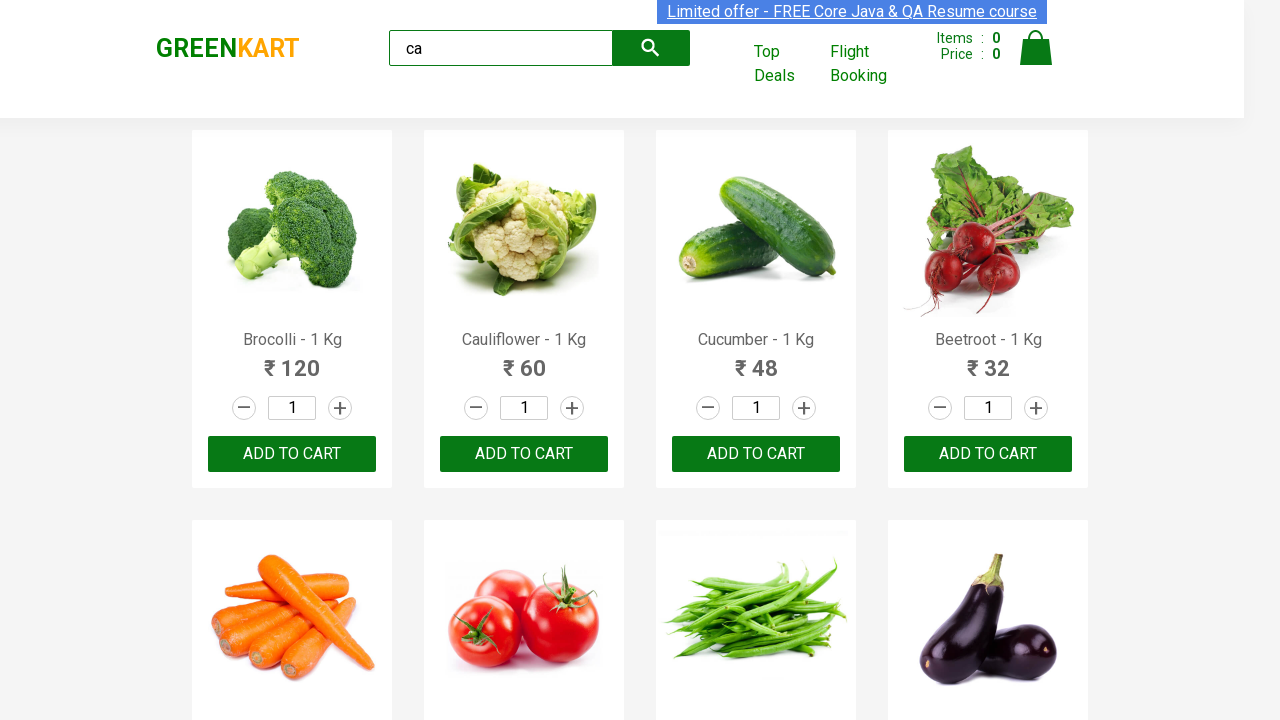

Waited 2 seconds for search results to load
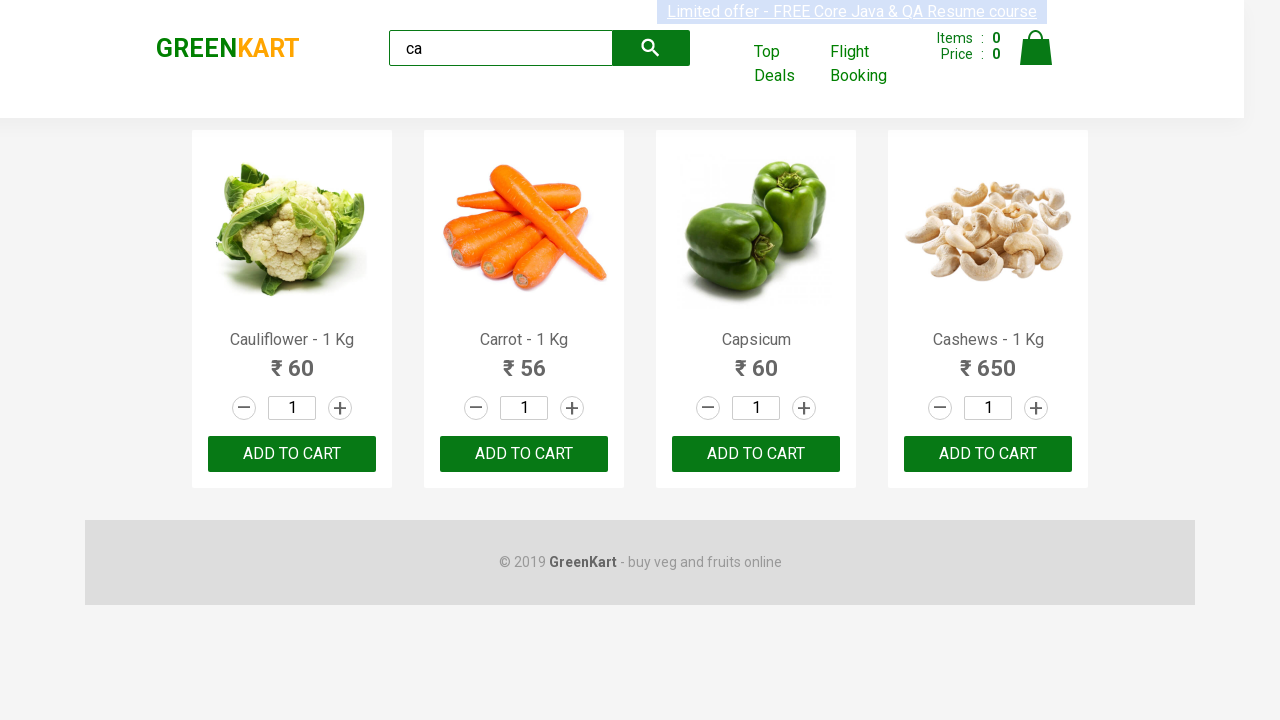

Verified 4 visible products are displayed
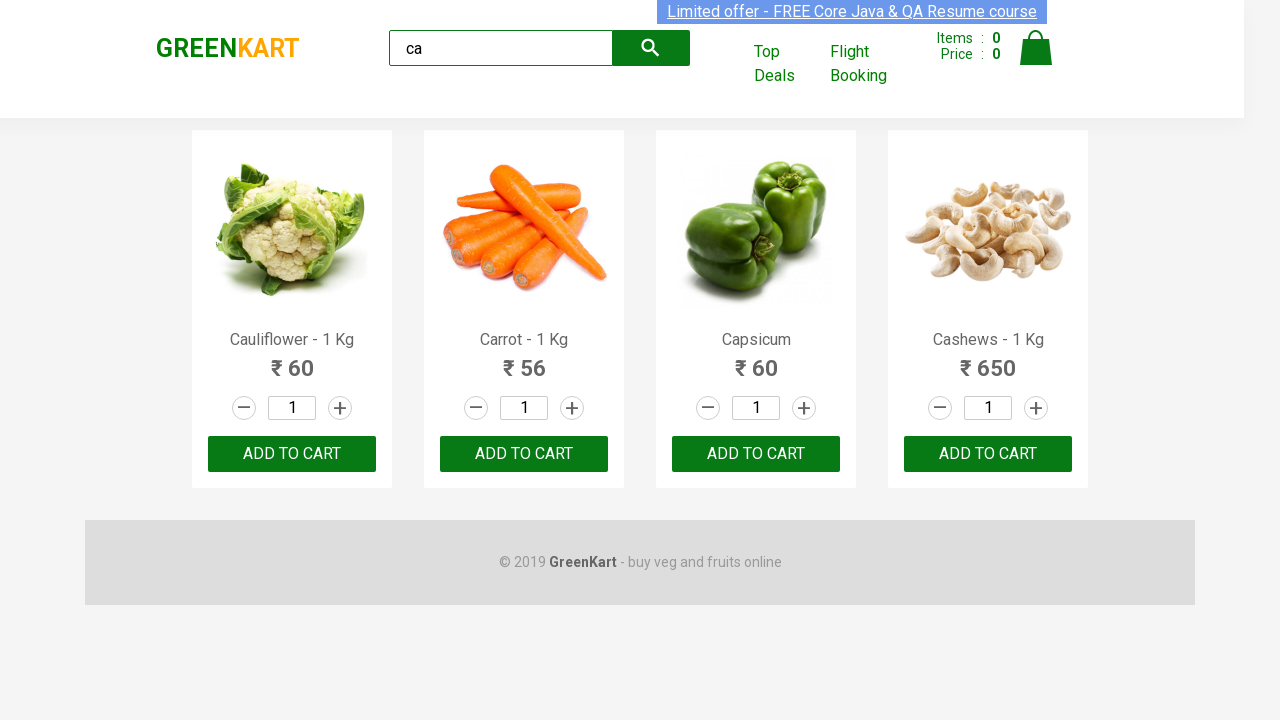

Verified product count is 4 using parent-child chaining
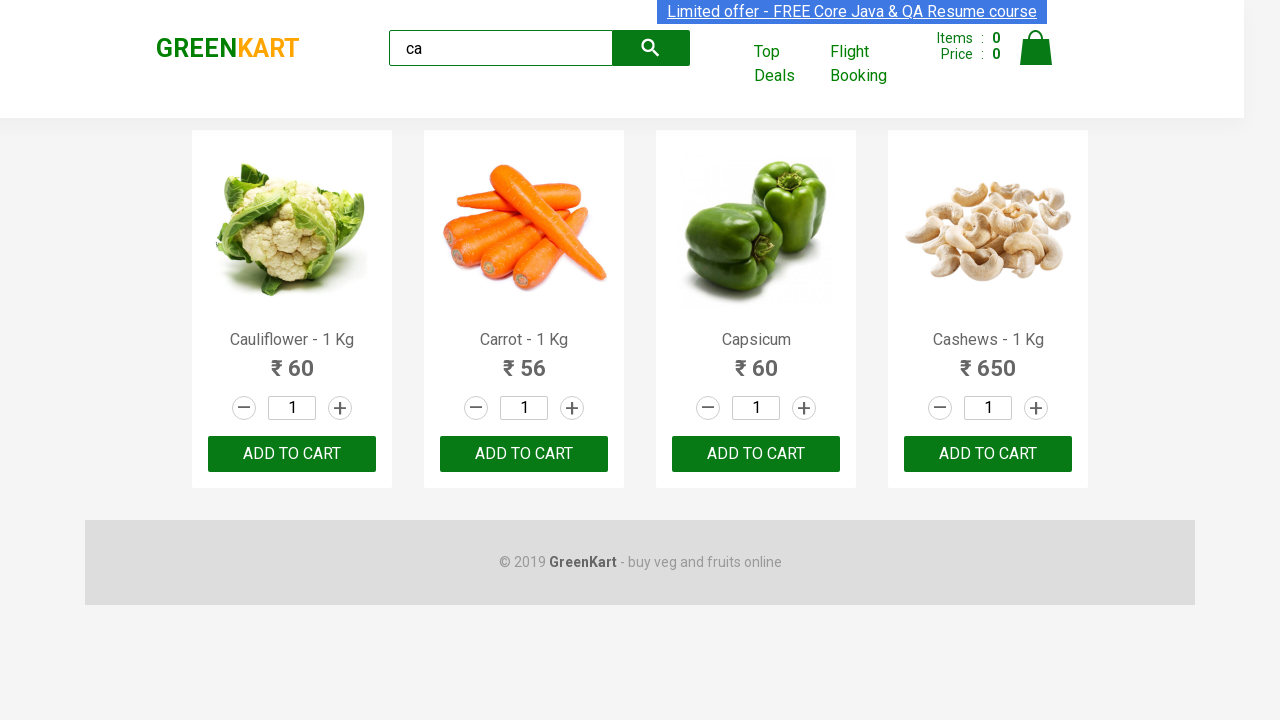

Clicked 'Add to Cart' button for Cashews product at (988, 454) on .products .product >> nth=3 >> button
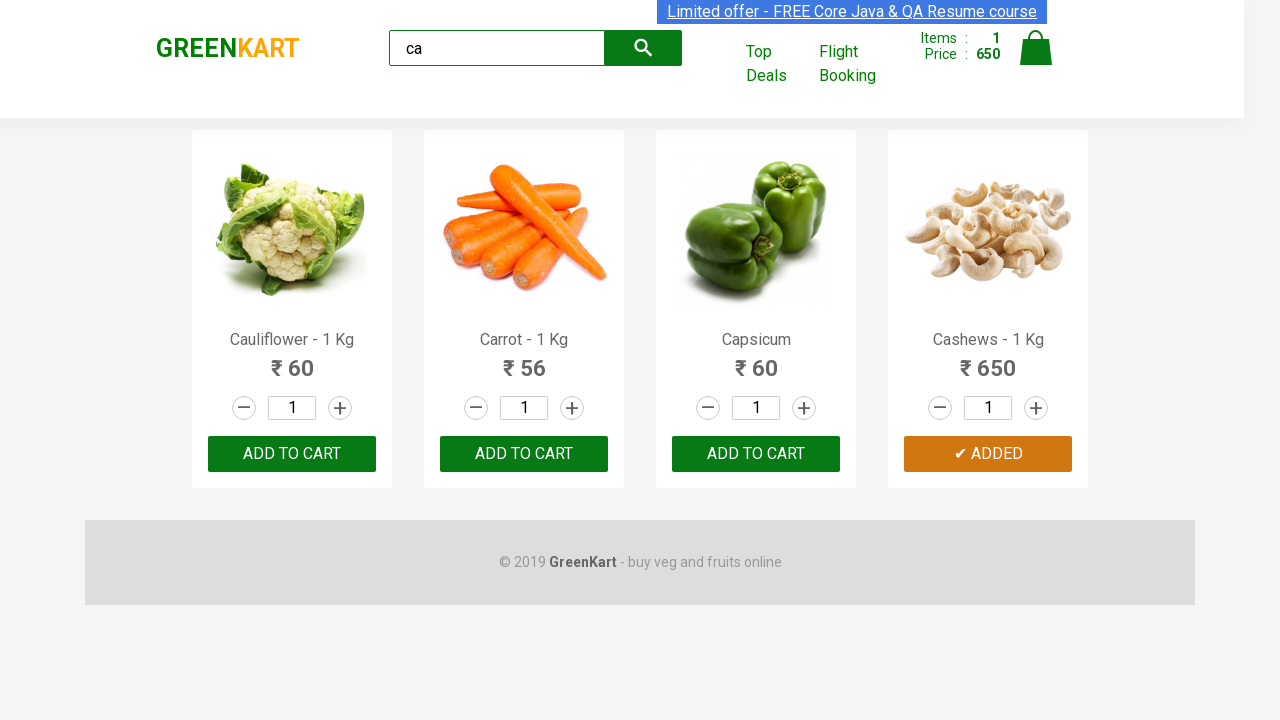

Verified brand logo displays 'GREENKART' text correctly
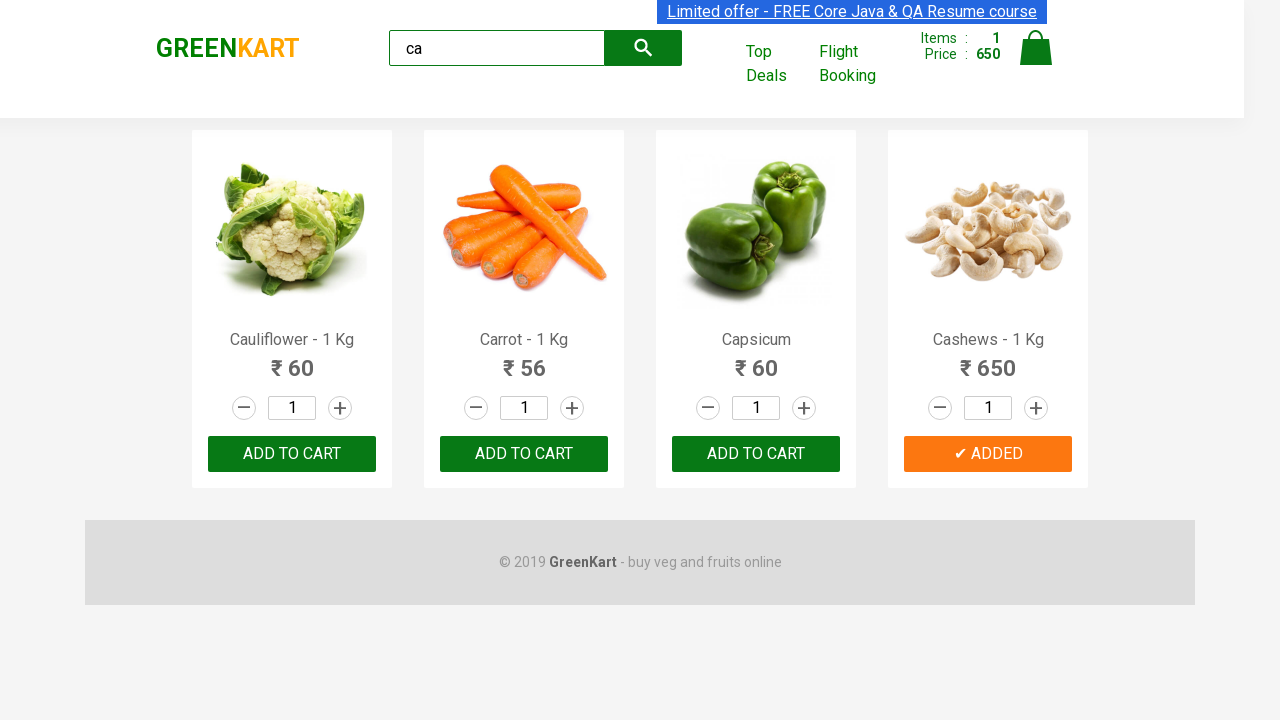

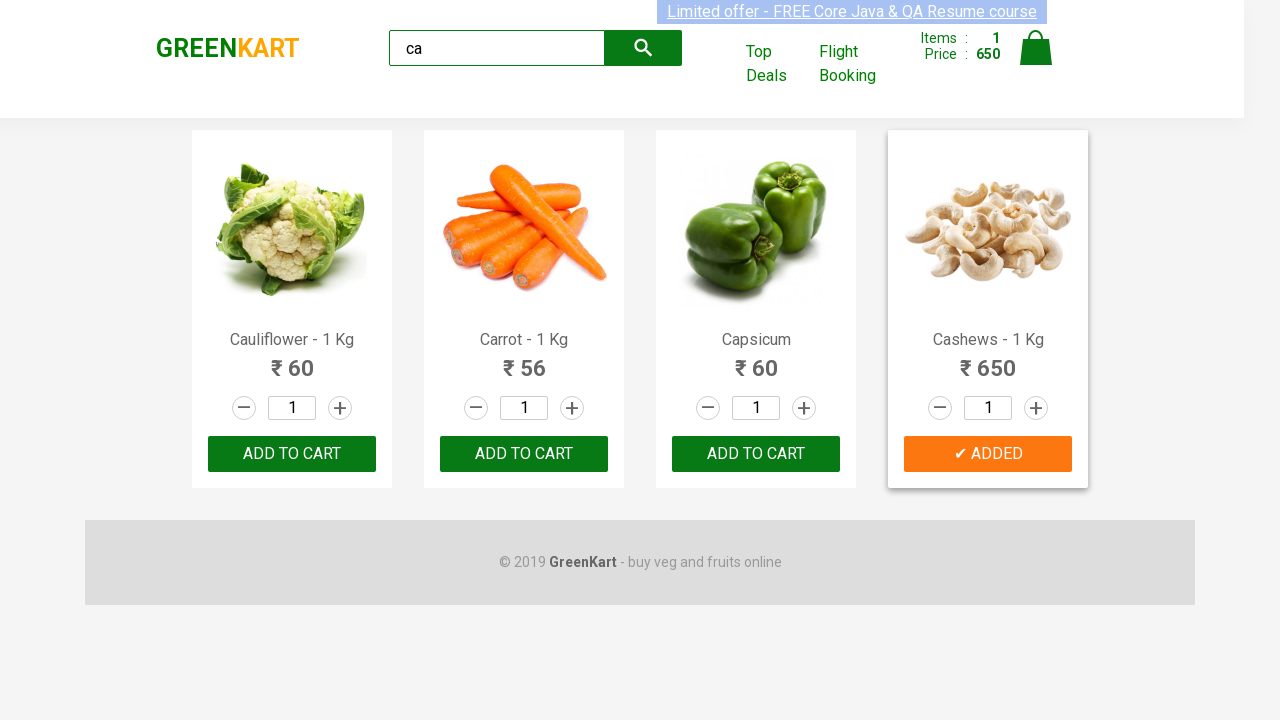